Tests clicking the dynamic Home link (Home with random suffix) which opens a new tab

Starting URL: https://demoqa.com/elements

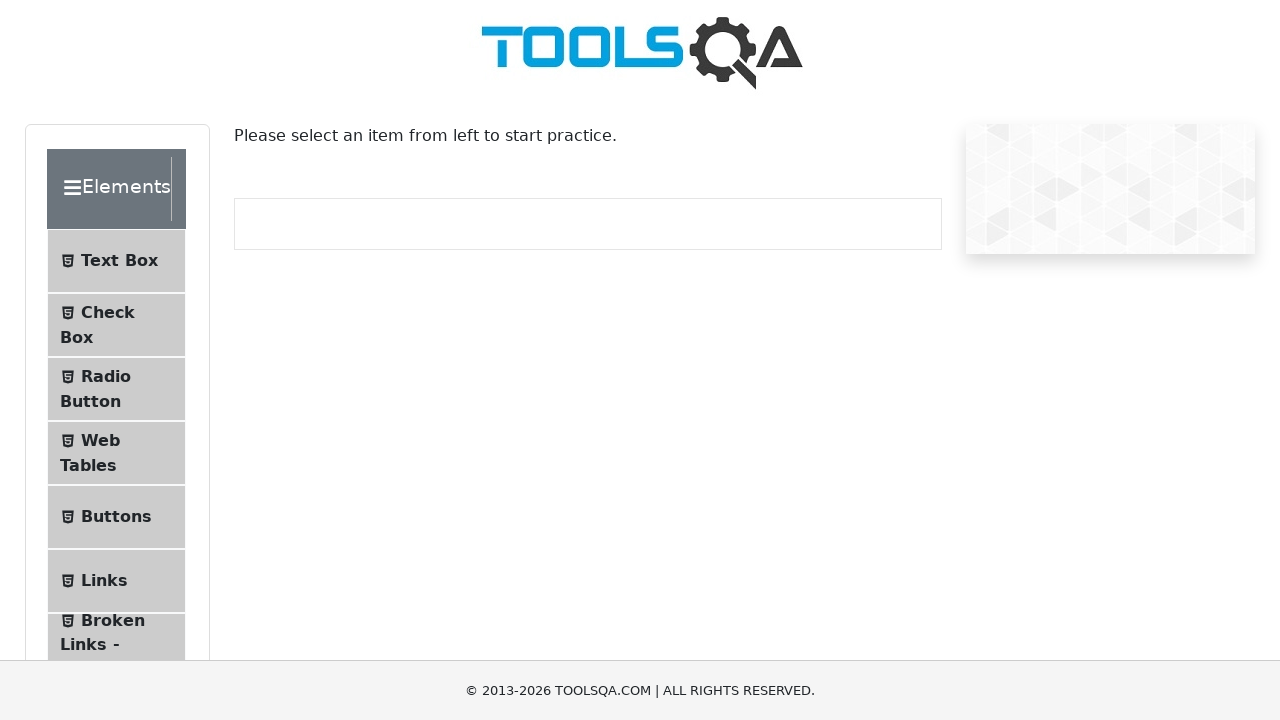

Clicked on Links menu item at (104, 581) on li >> internal:text="Links"s
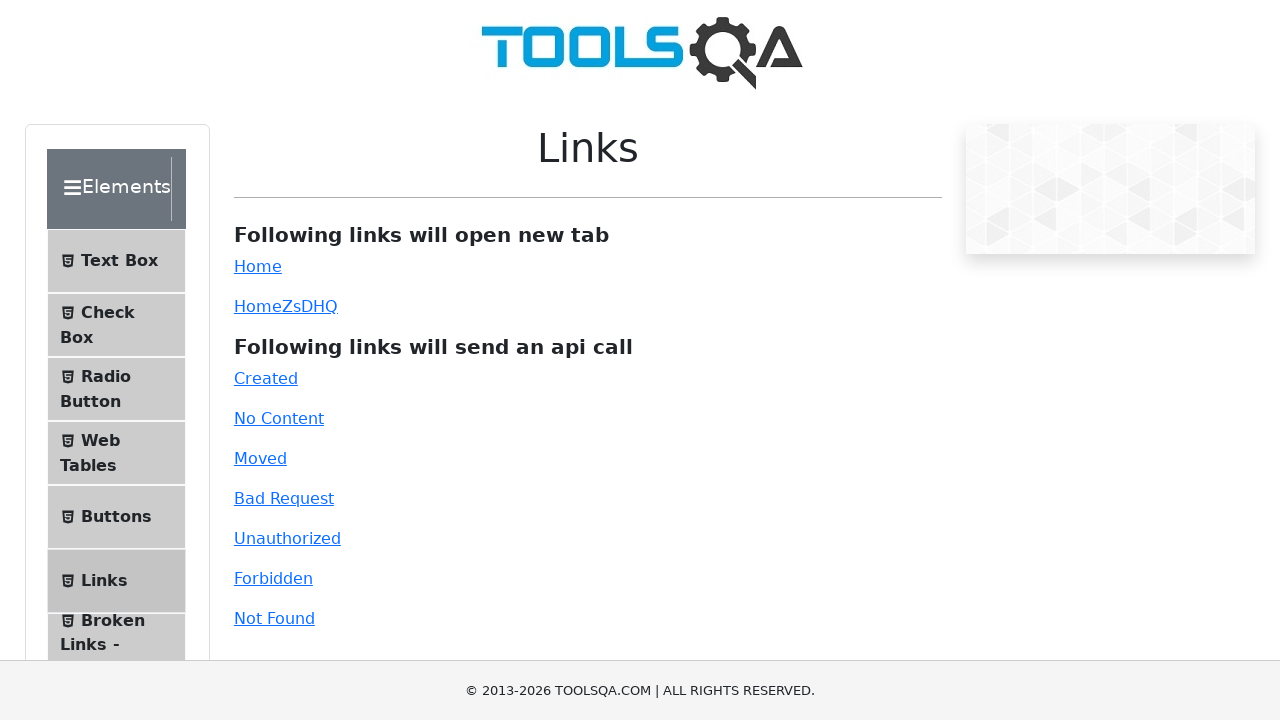

Clicked dynamic Home link (Home with random suffix) which triggered a popup at (258, 306) on #dynamicLink
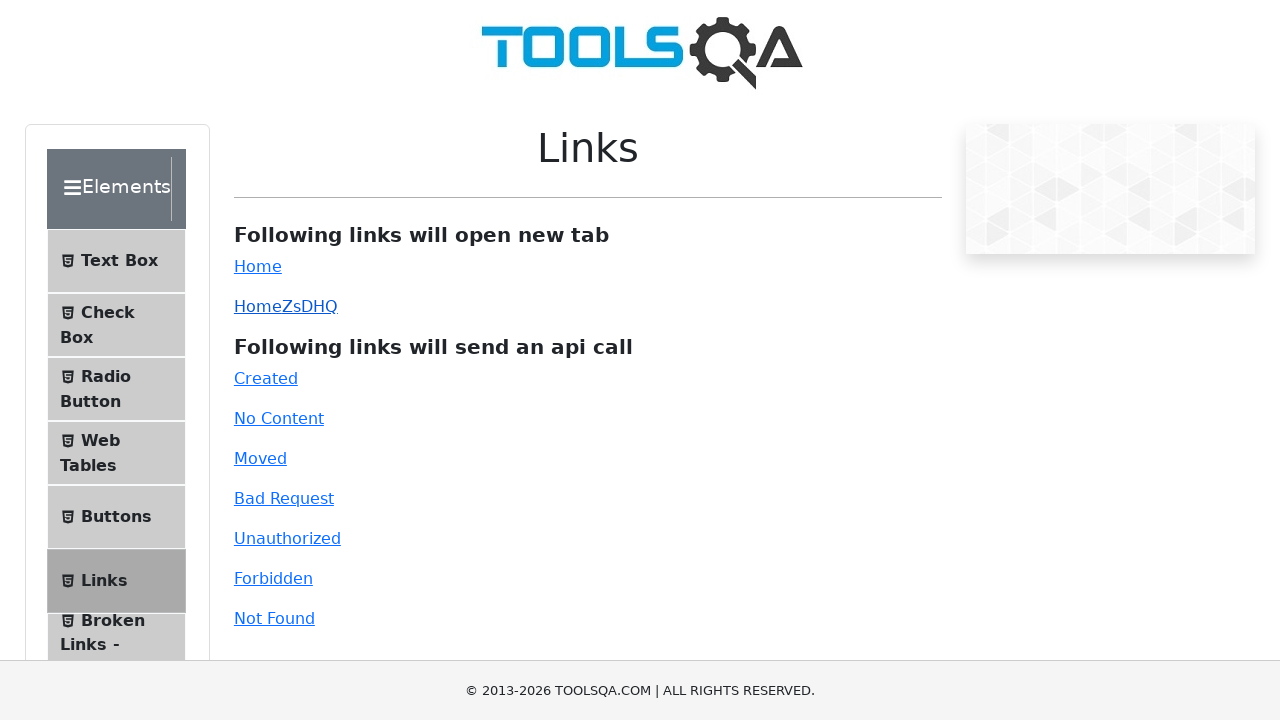

Popup window captured
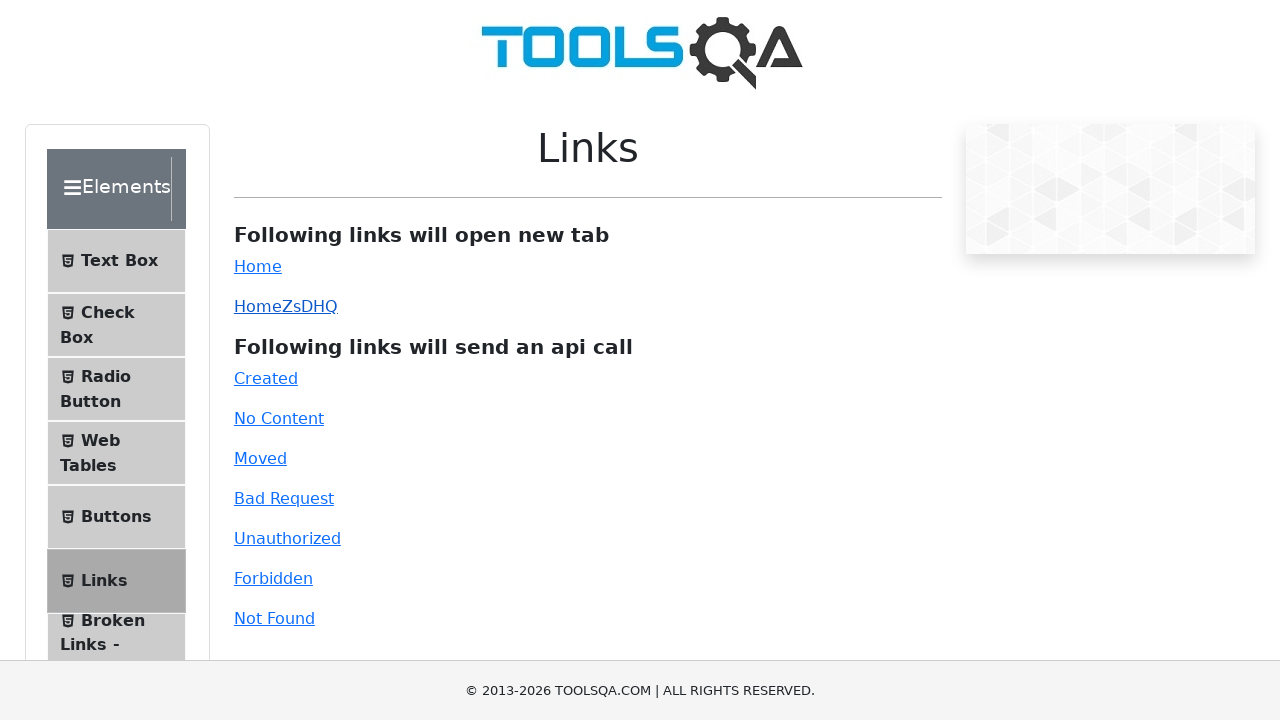

New tab loaded completely
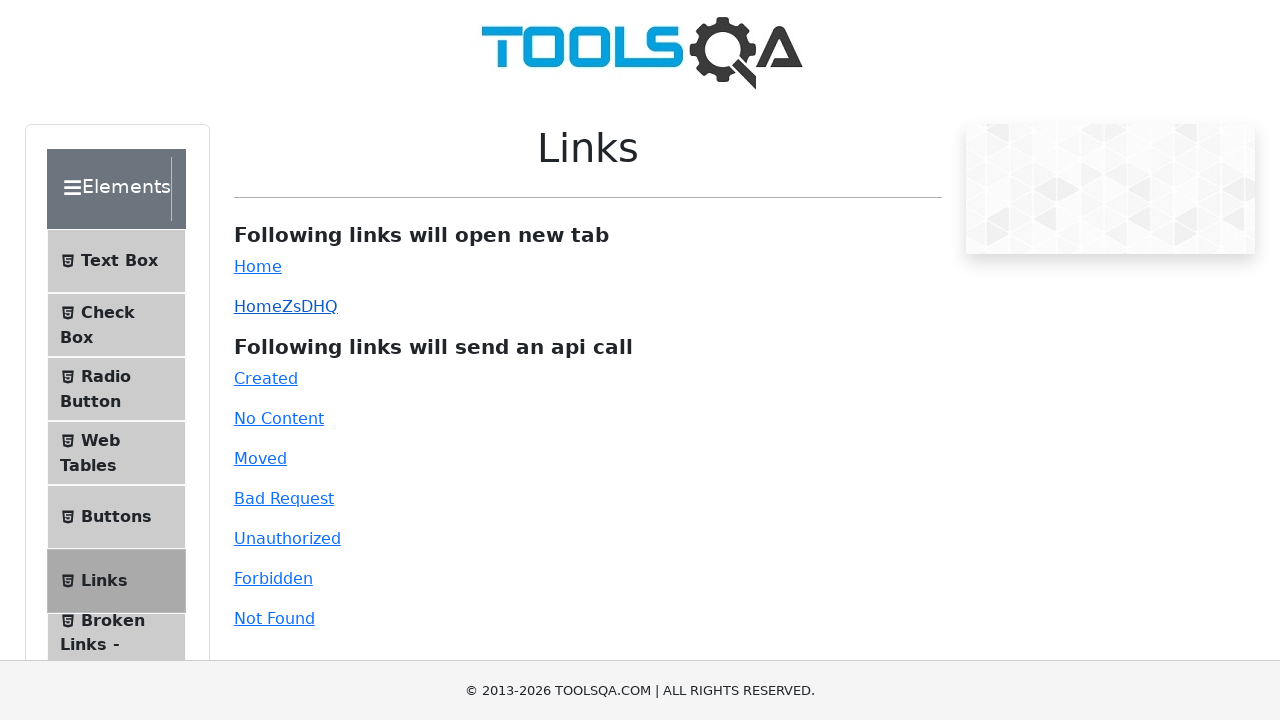

Closed the popup tab
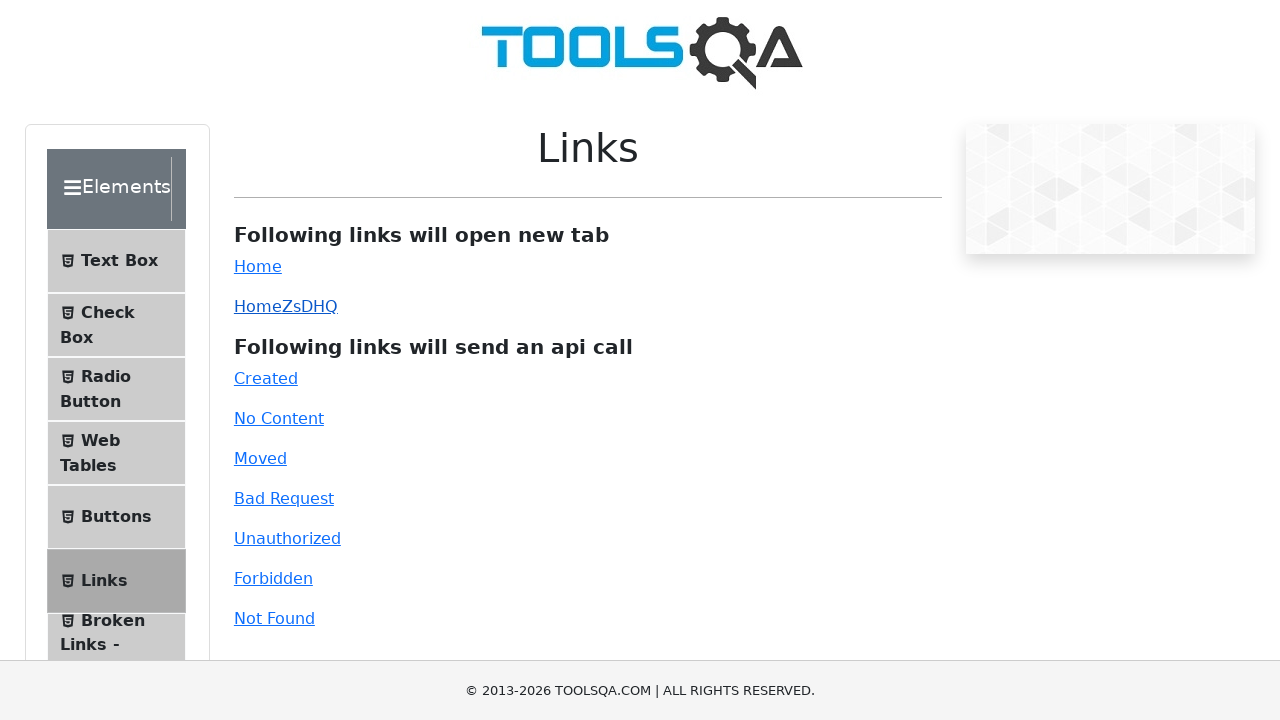

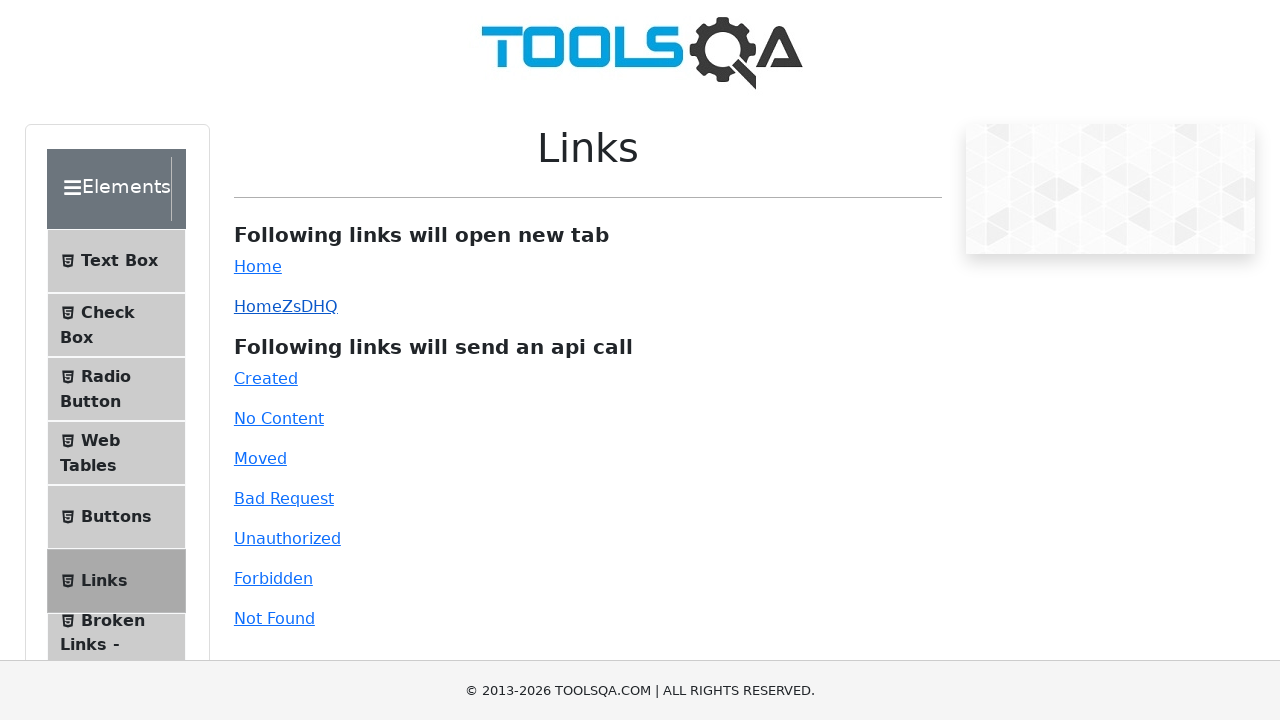